Navigates to the Form Authentication page and verifies the Elemental Selenium link href attribute

Starting URL: https://the-internet.herokuapp.com/

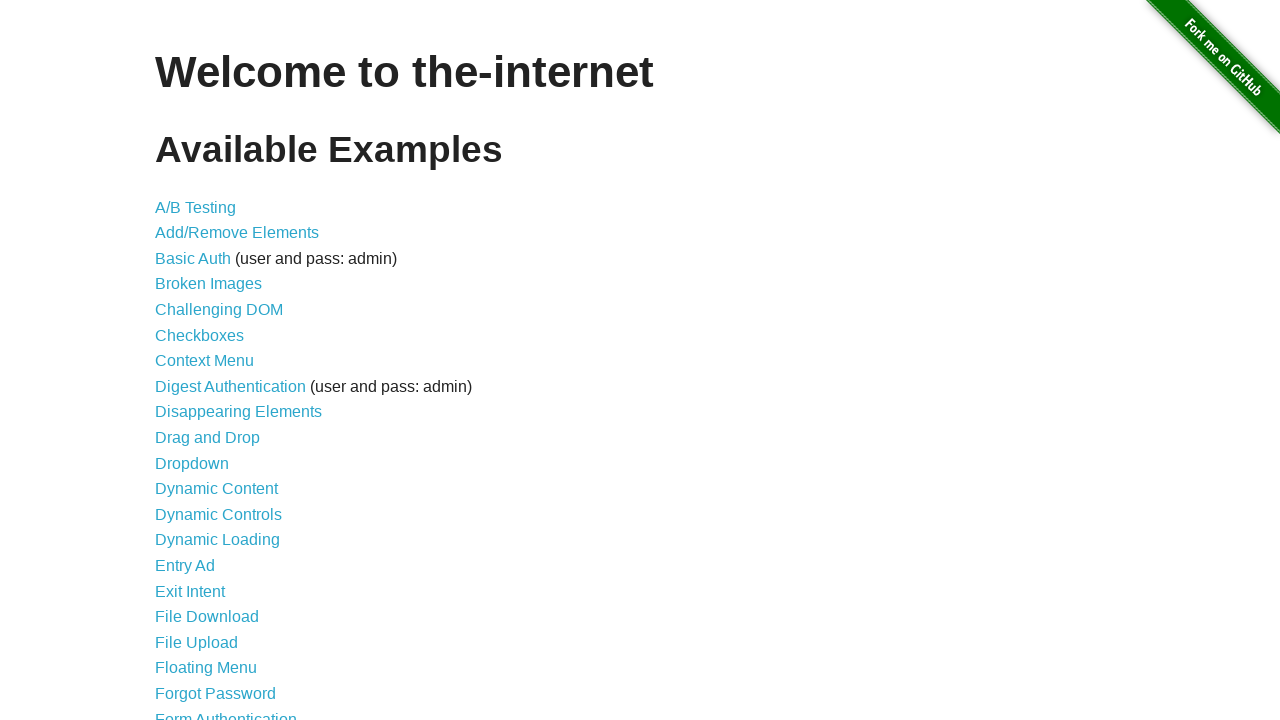

Clicked on Form Authentication link at (226, 712) on xpath=//*[@id="content"]/ul/li[21]/a
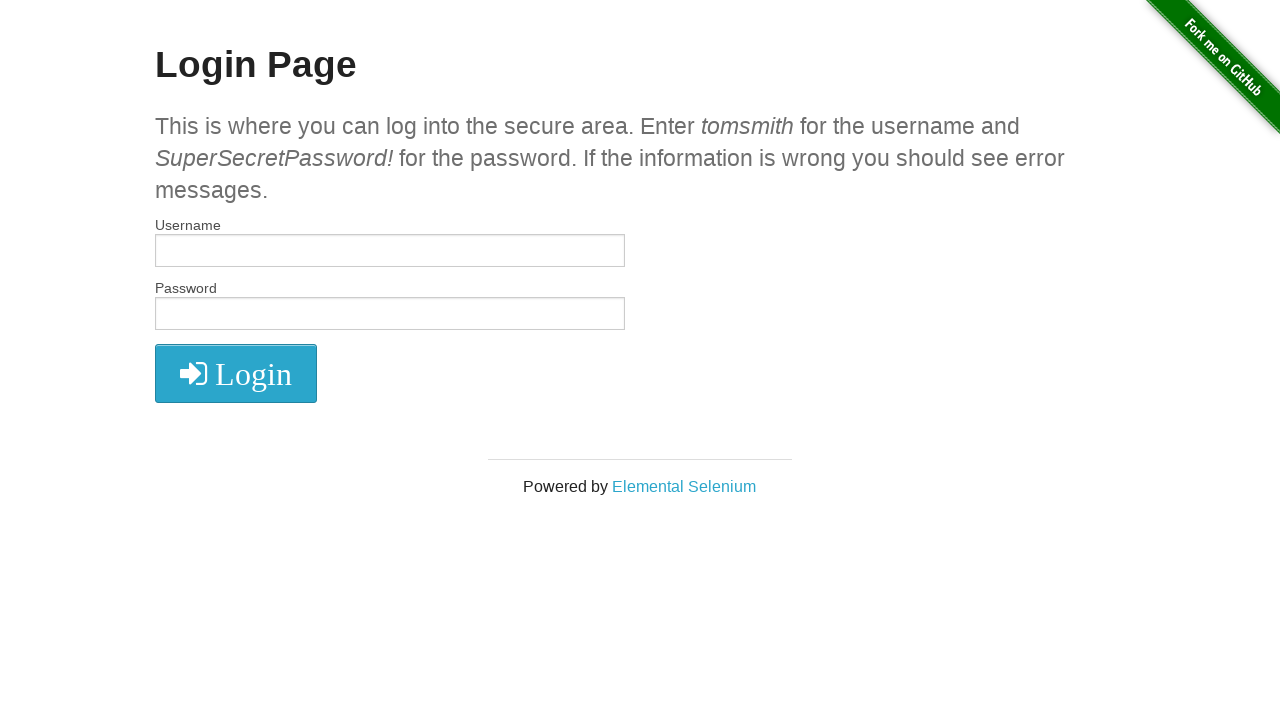

Waited for Elemental Selenium footer link to be present
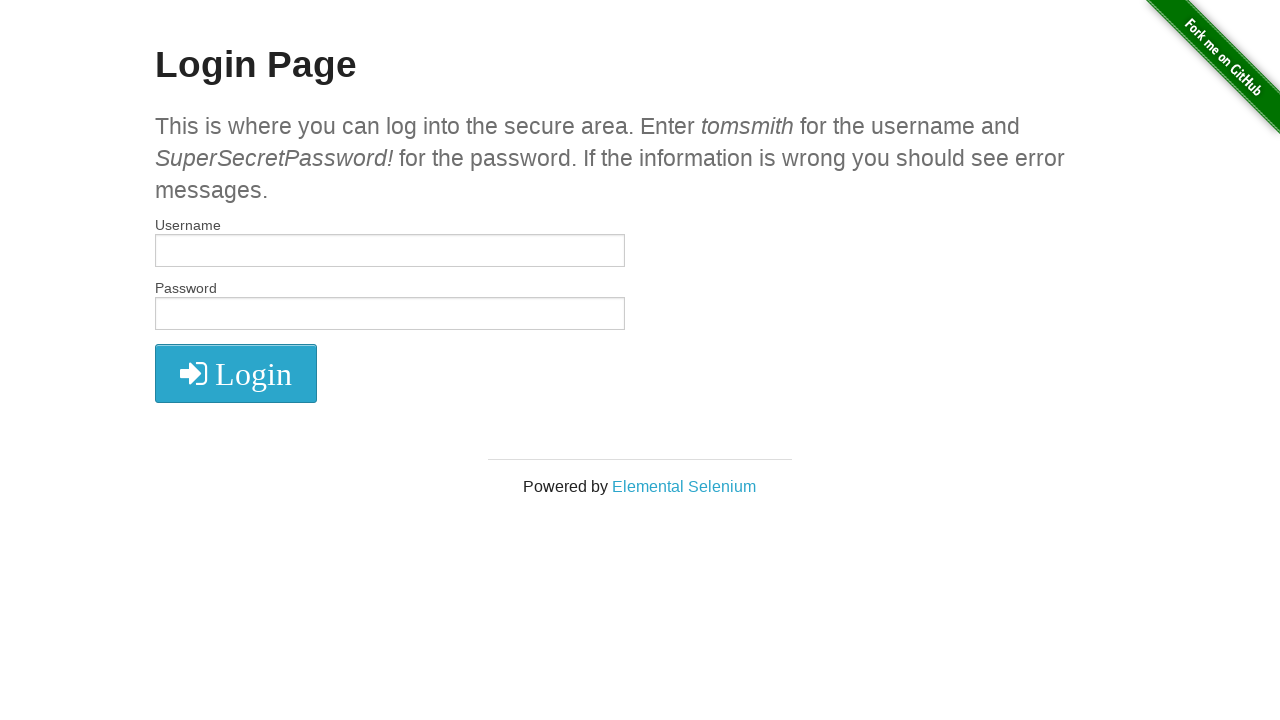

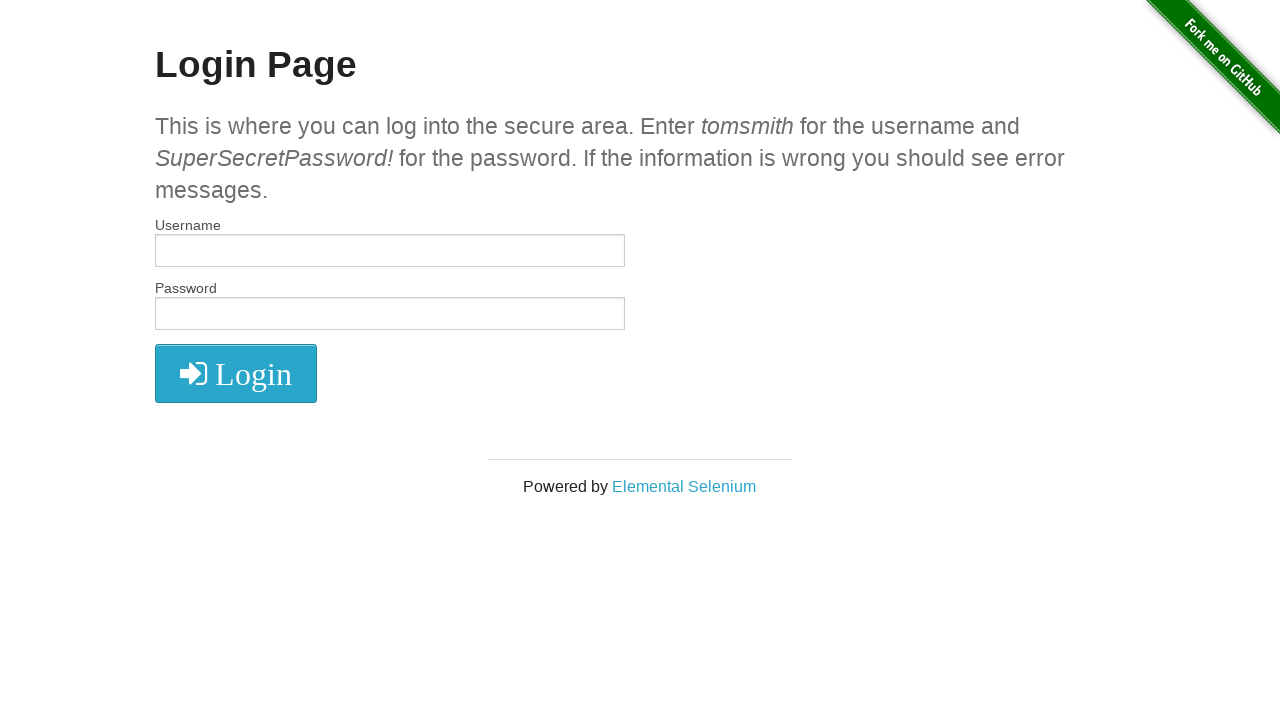